Tests that todo data persists after page reload by creating items, completing one, and reloading the page.

Starting URL: https://demo.playwright.dev/todomvc

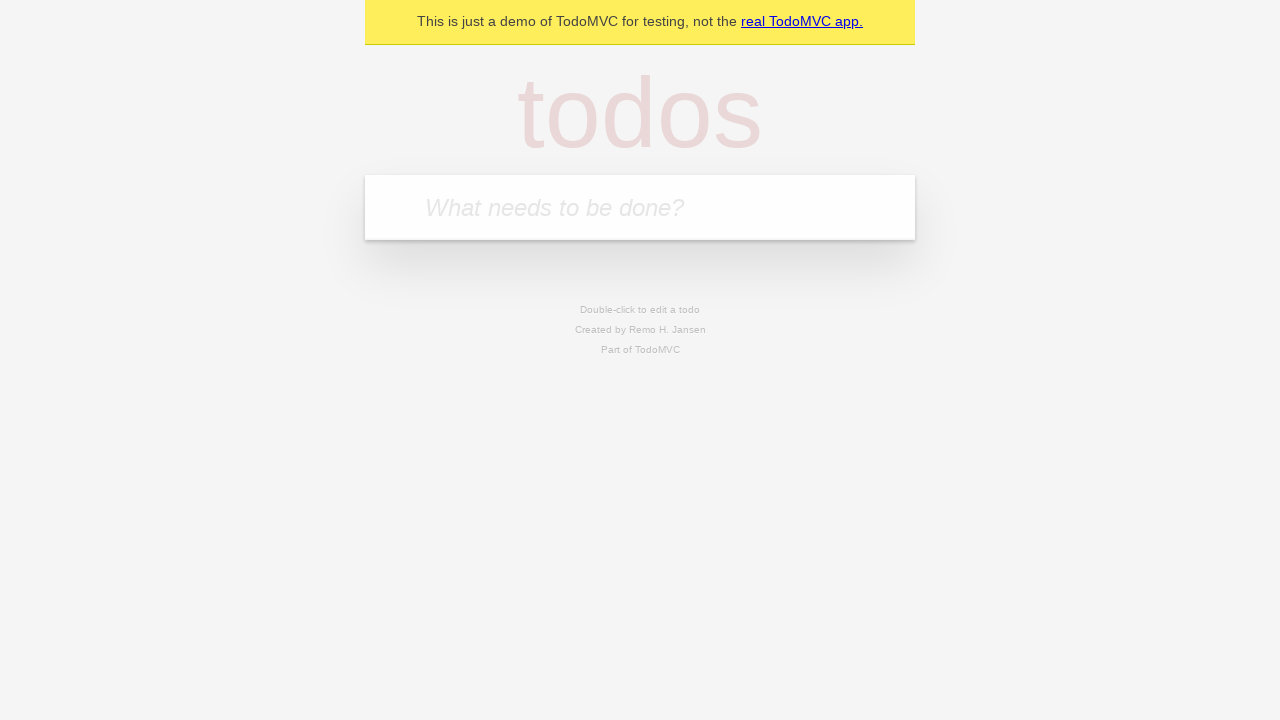

Filled todo input with 'buy some cheese' on internal:attr=[placeholder="What needs to be done?"i]
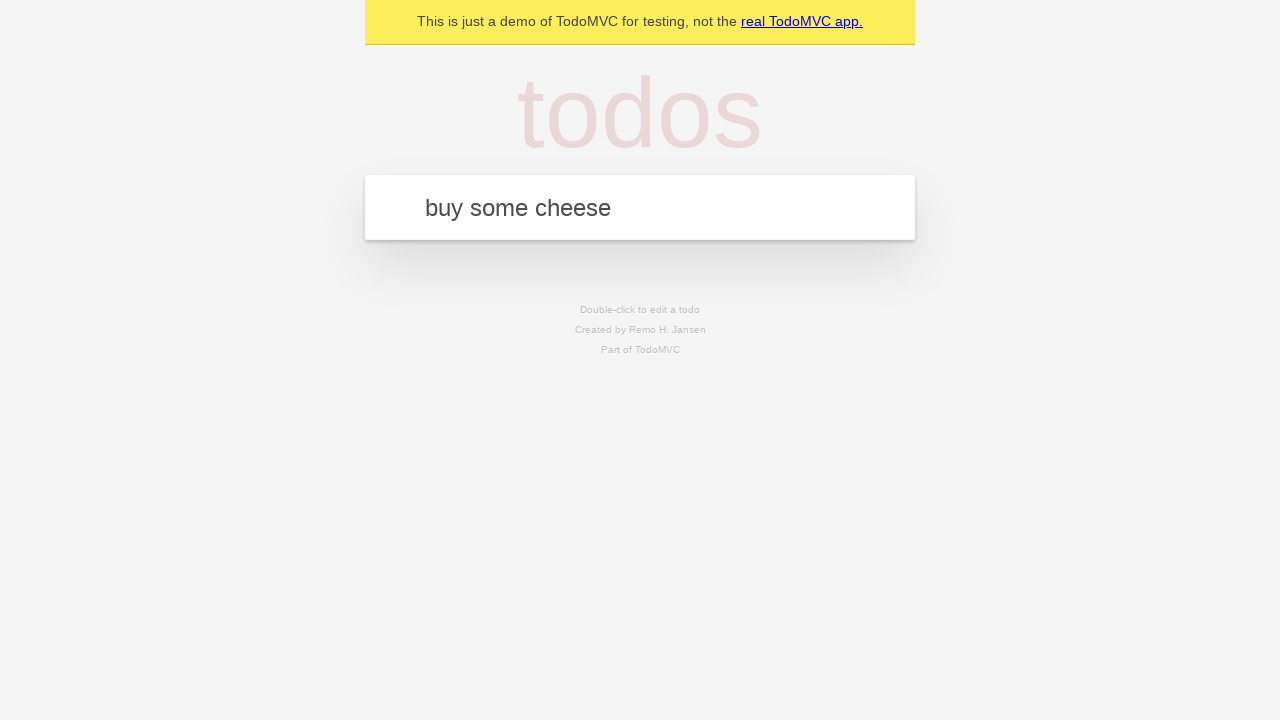

Pressed Enter to create first todo item on internal:attr=[placeholder="What needs to be done?"i]
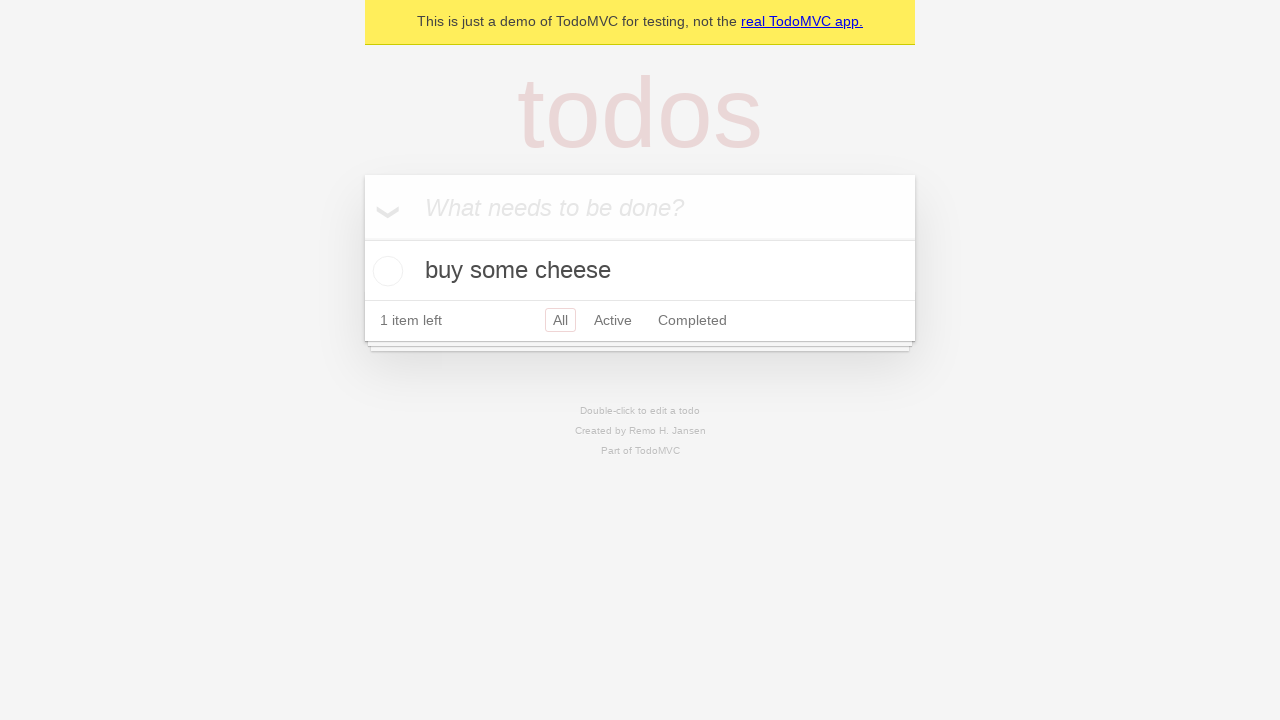

Filled todo input with 'feed the cat' on internal:attr=[placeholder="What needs to be done?"i]
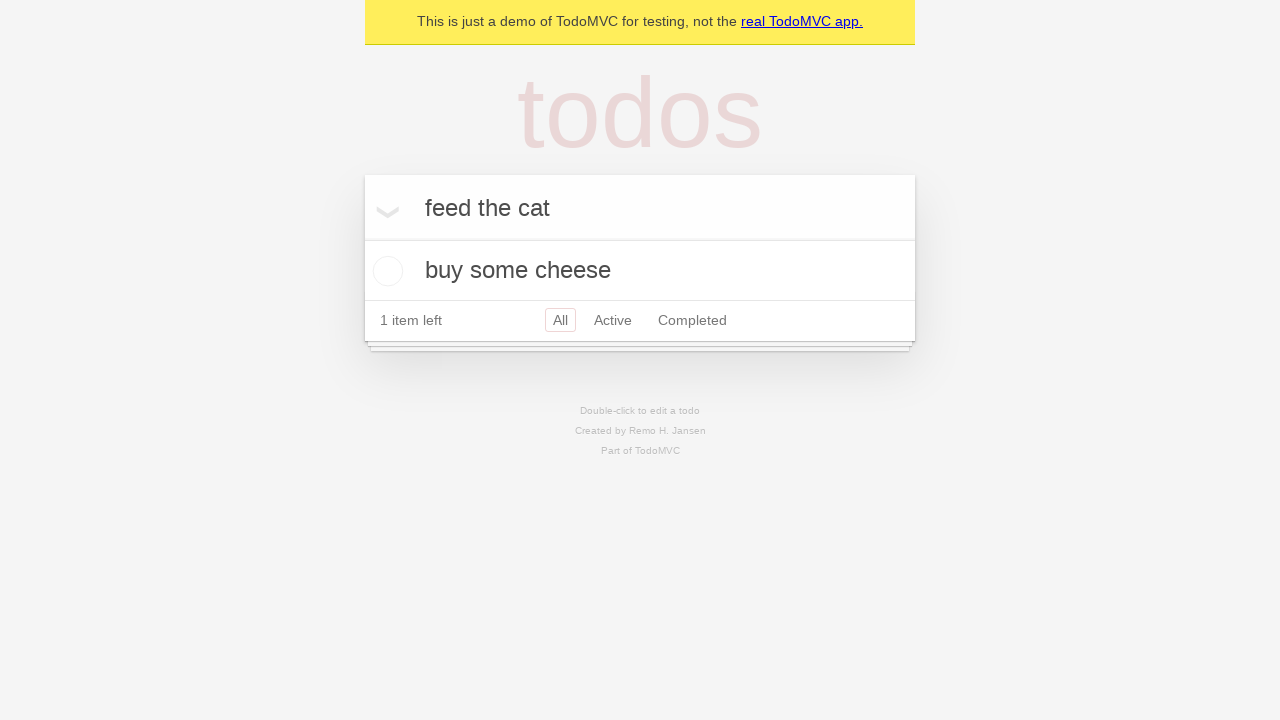

Pressed Enter to create second todo item on internal:attr=[placeholder="What needs to be done?"i]
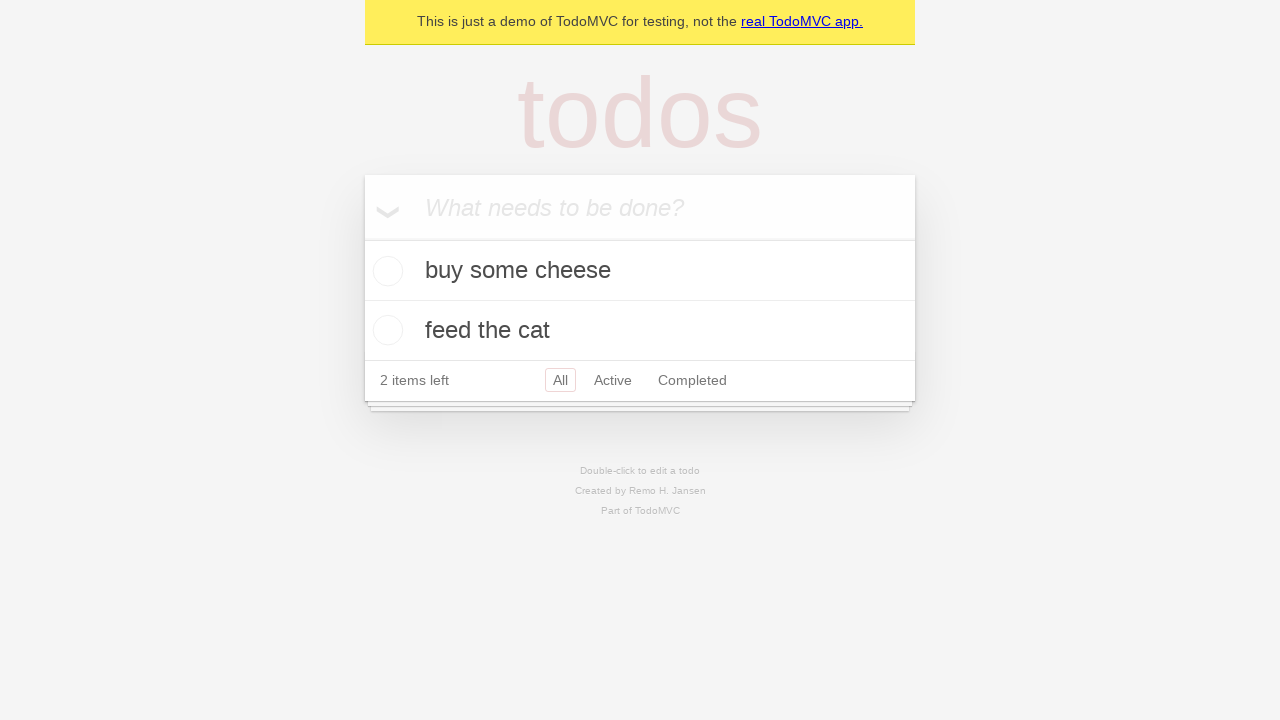

Checked first todo item as completed at (385, 271) on internal:testid=[data-testid="todo-item"s] >> nth=0 >> internal:role=checkbox
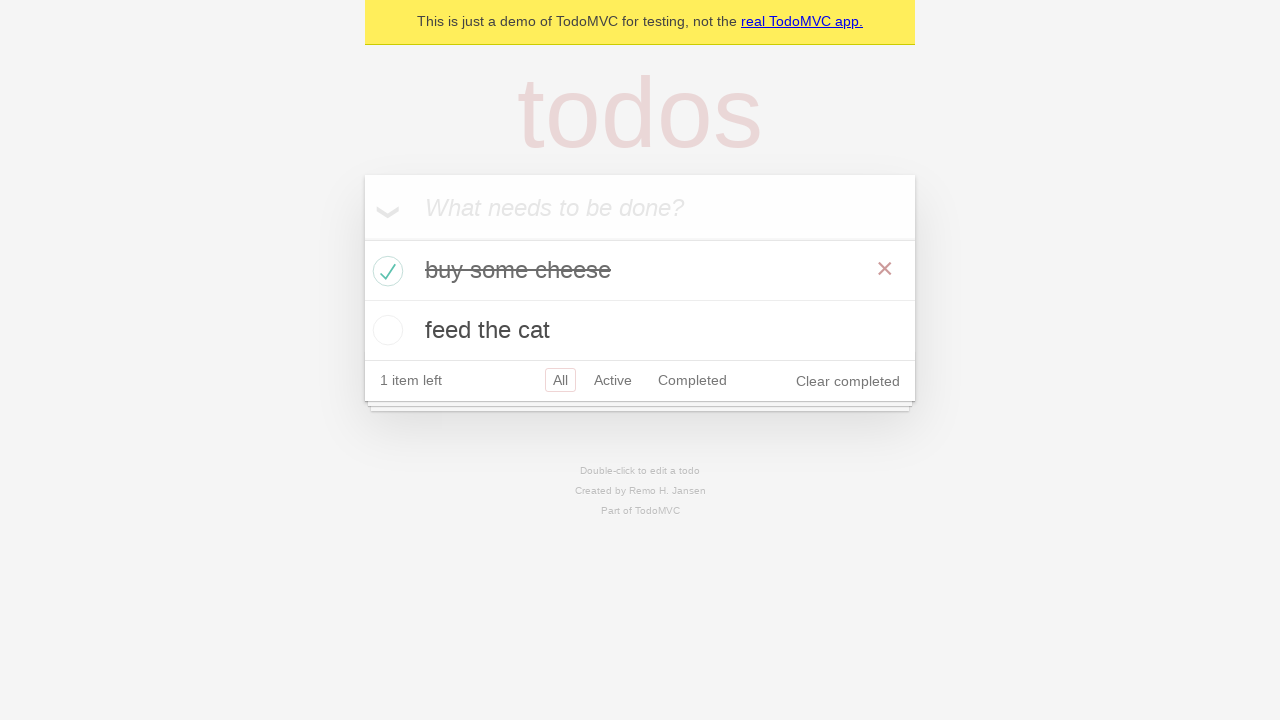

Reloaded page to verify data persistence
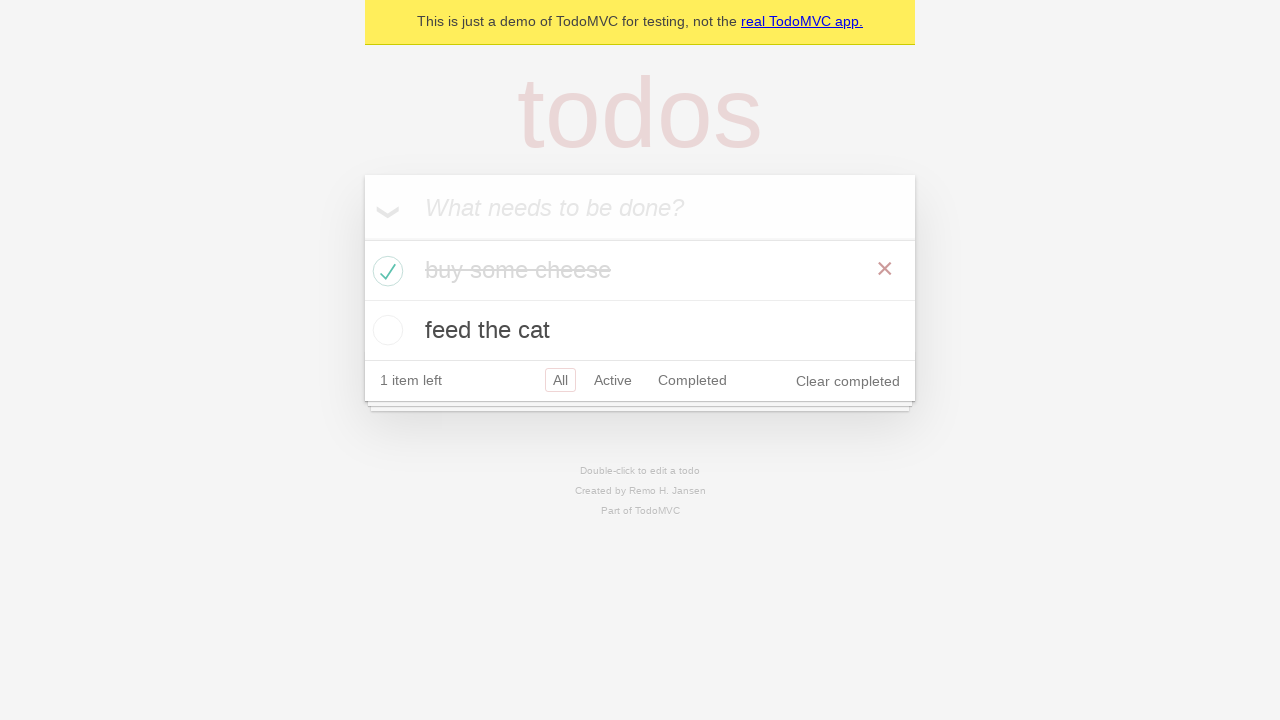

Confirmed todo items are visible after page reload
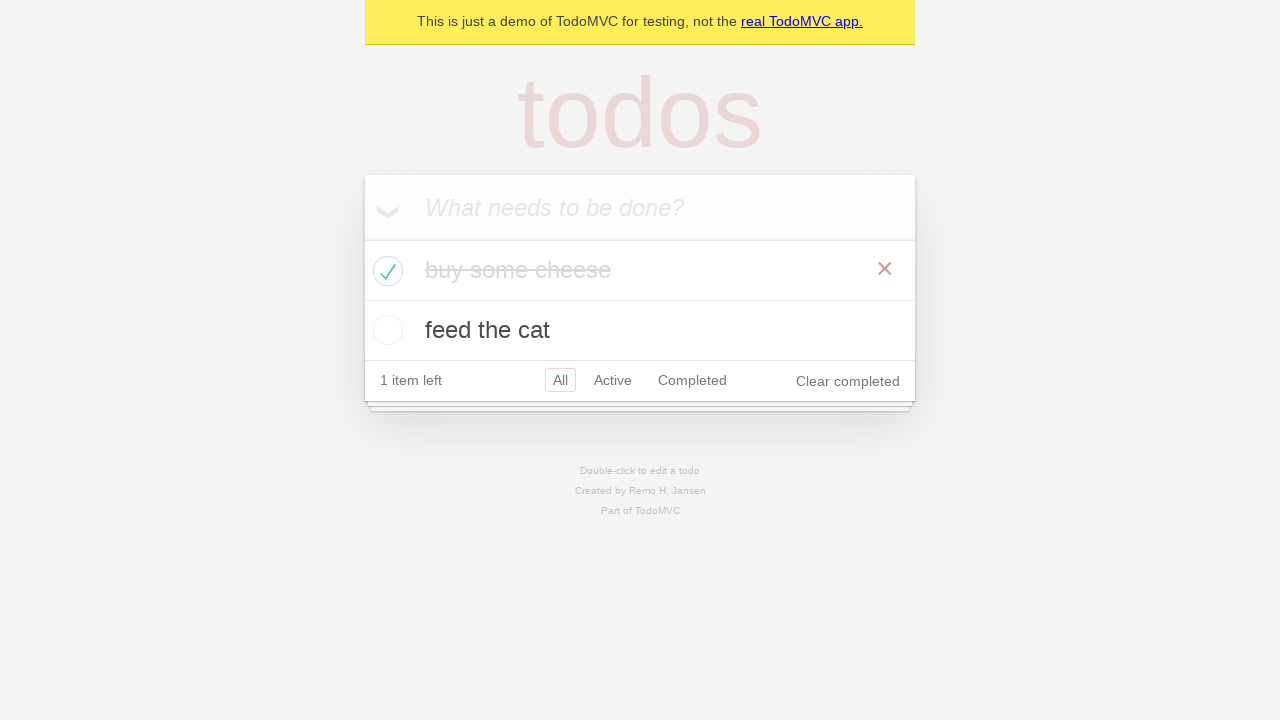

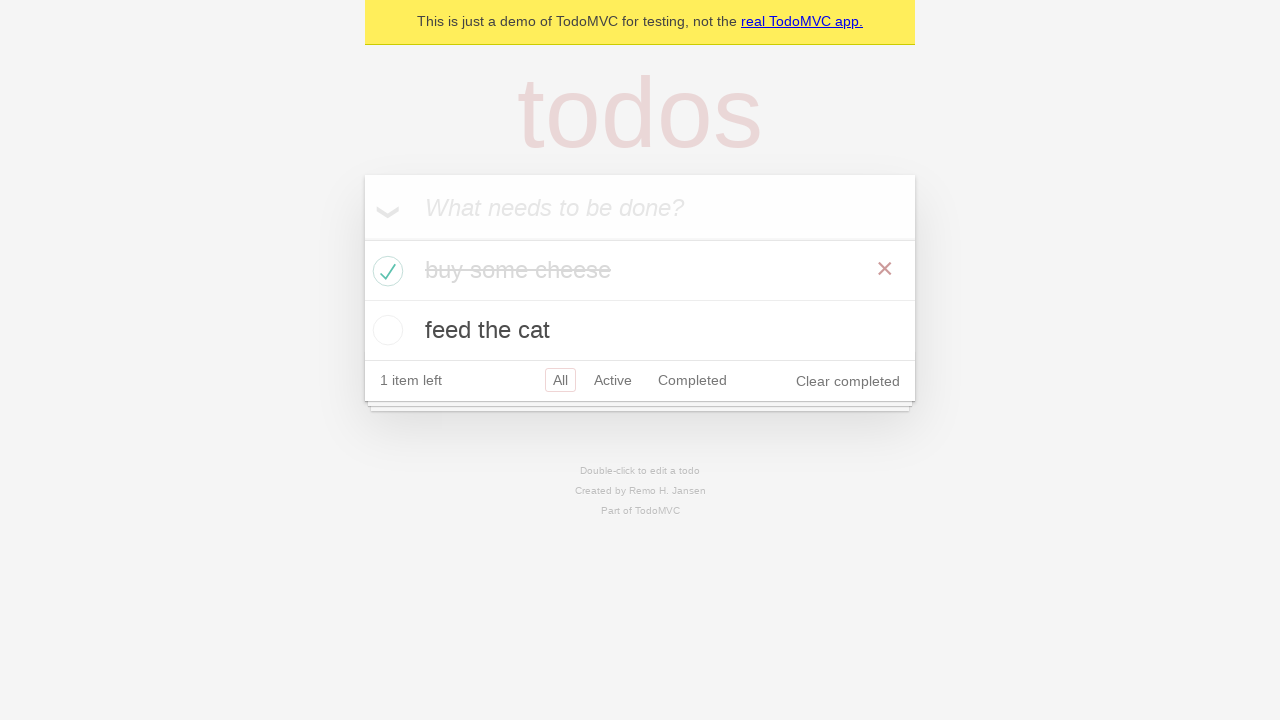